Tests browser navigation commands by navigating between two pages, then using back, forward, and refresh functions to verify navigation history works correctly.

Starting URL: https://demo.nopcommerce.com/

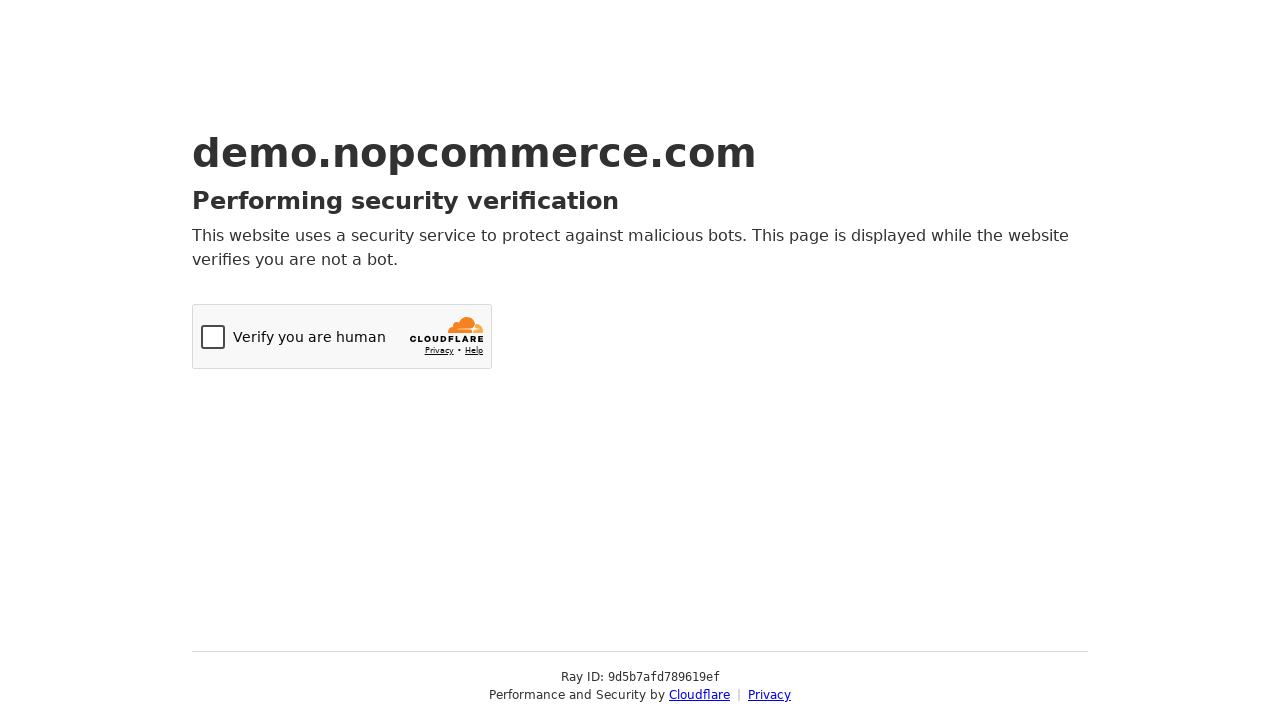

Navigated to OrangeHRM login page
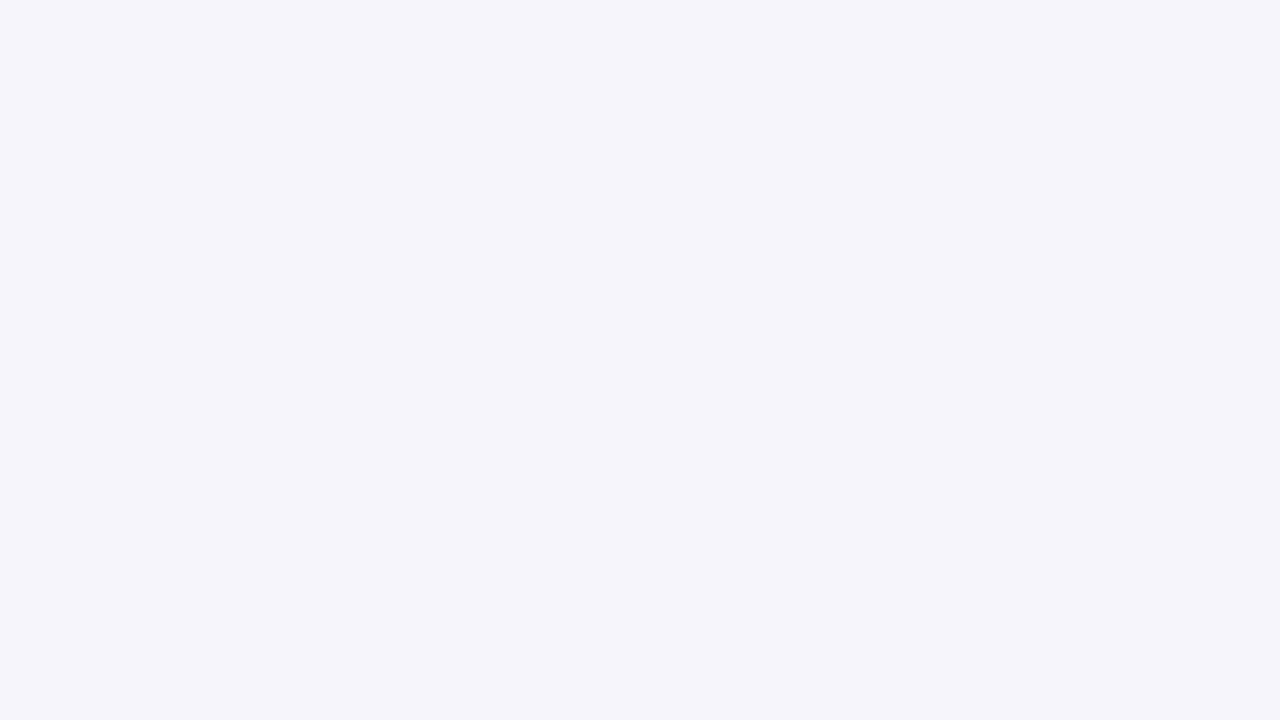

Navigated back to previous page using back button
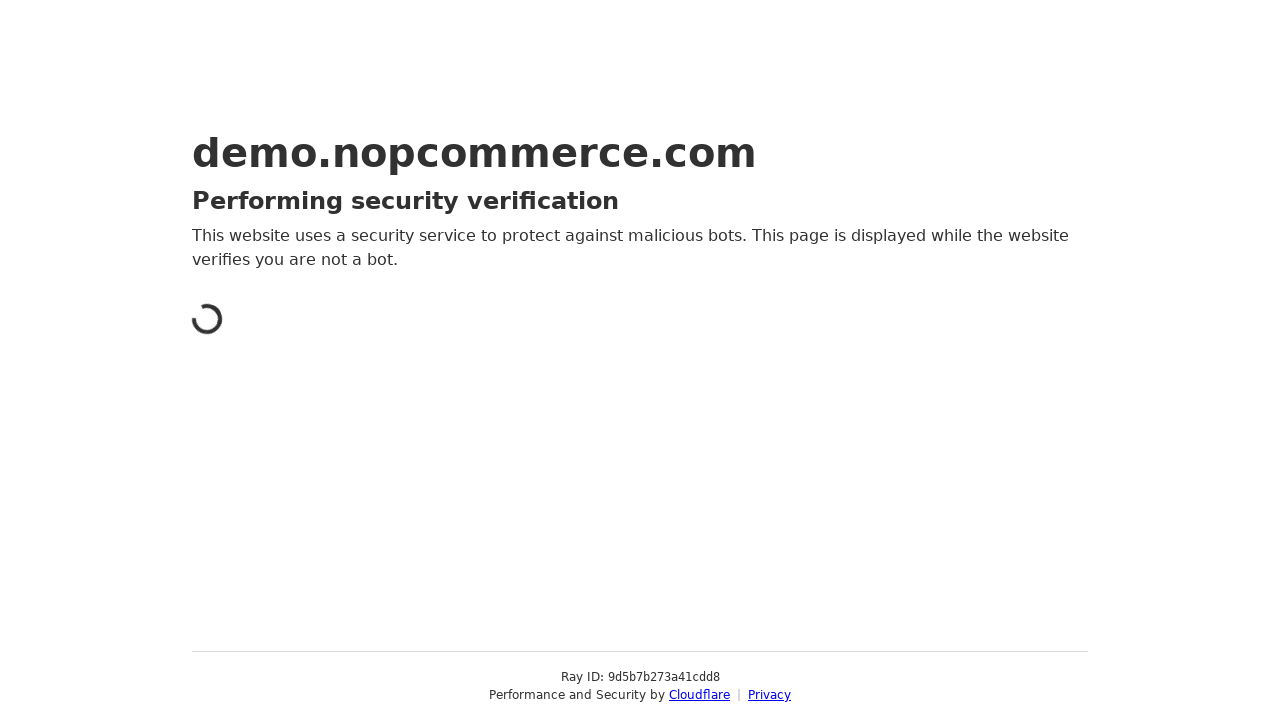

Verified we're back at nopcommerce homepage
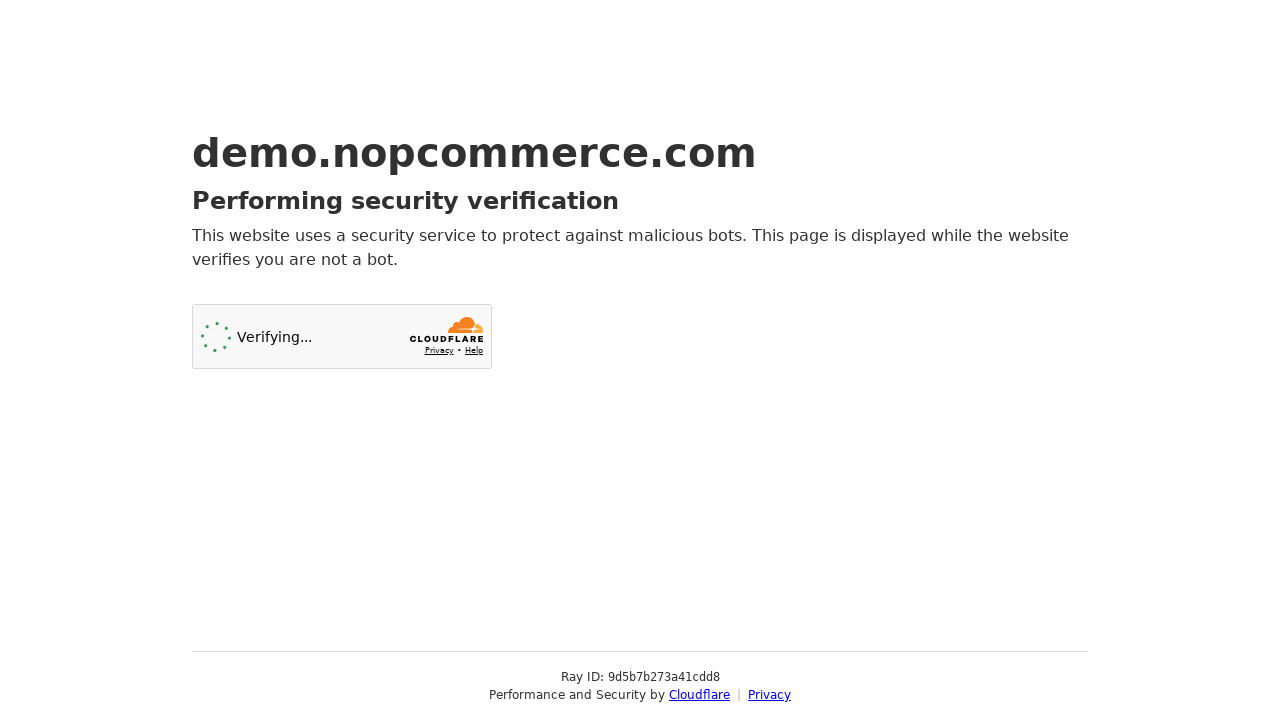

Navigated forward to OrangeHRM page using forward button
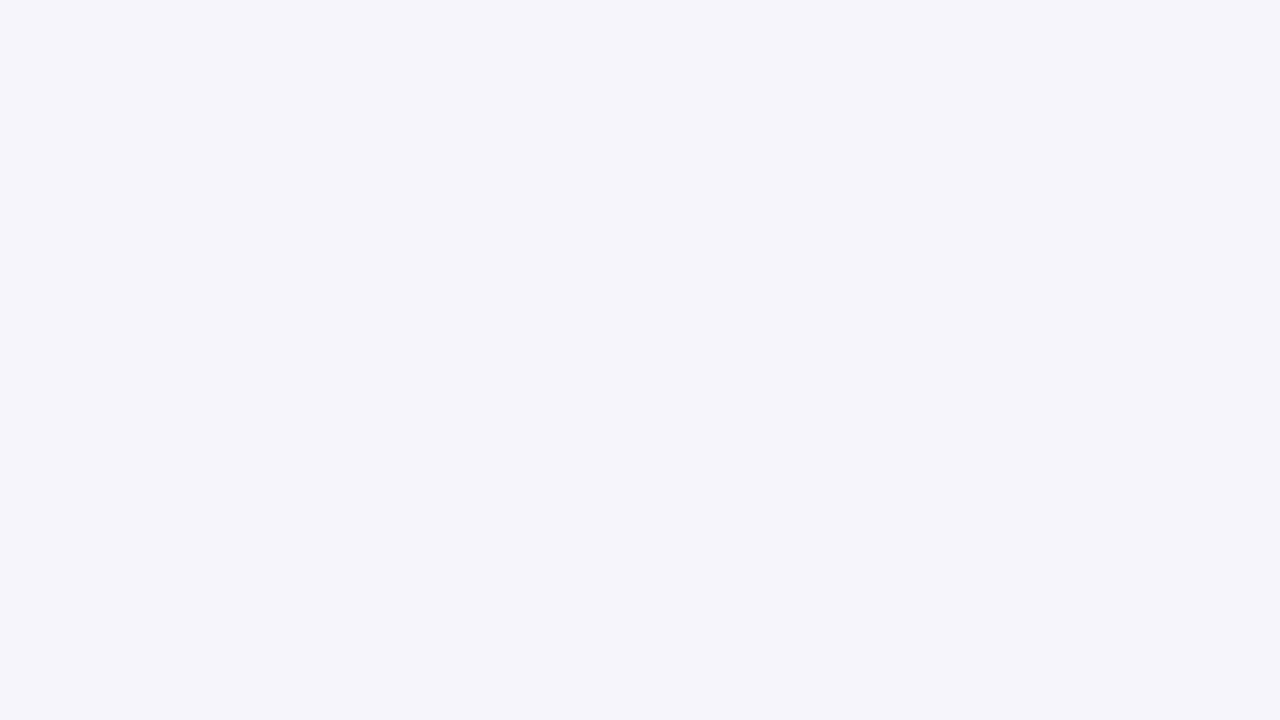

Verified we're at OrangeHRM login page
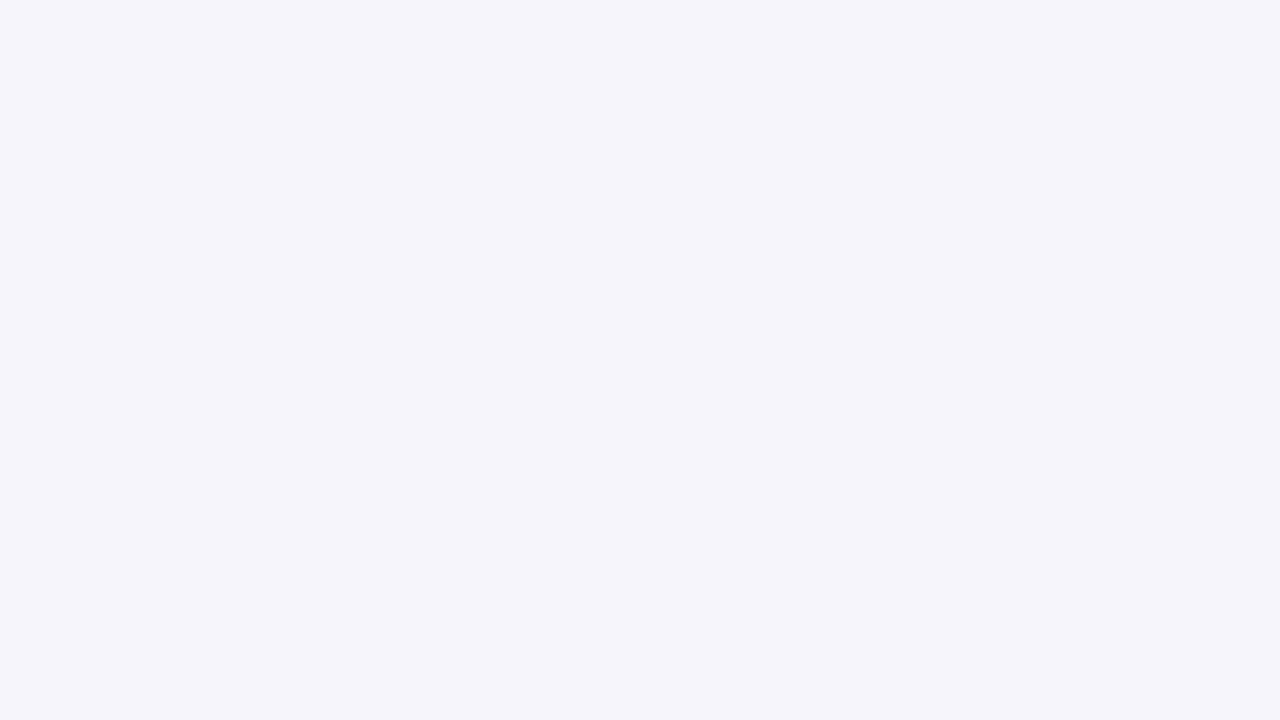

Refreshed the current OrangeHRM page
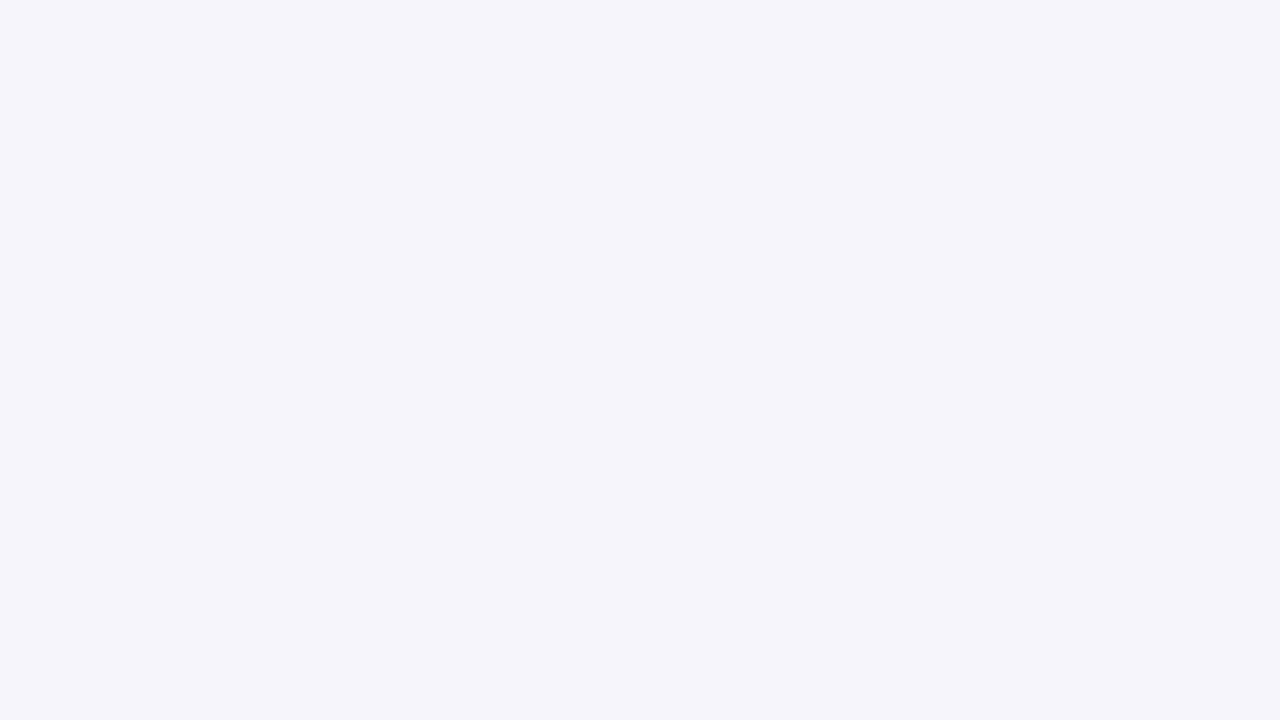

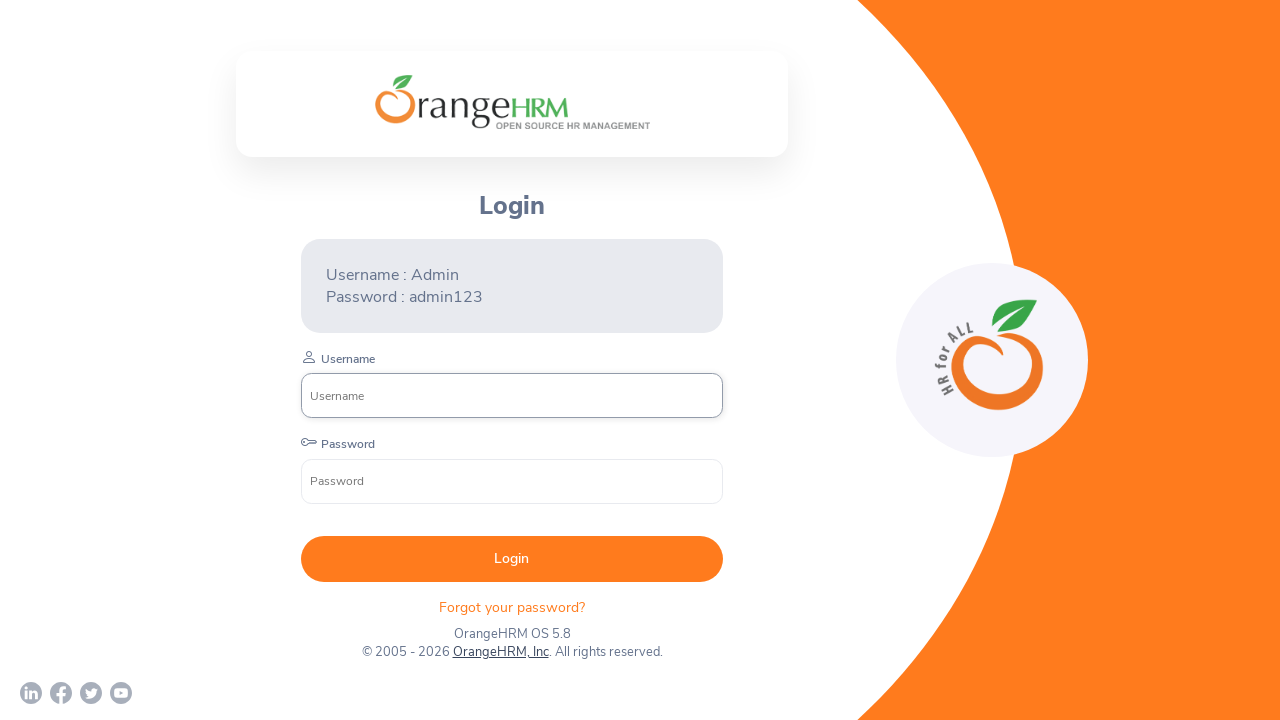